Tests drag and drop functionality on jQuery UI demo page by dragging an element and dropping it into a target area

Starting URL: https://jqueryui.com/droppable/

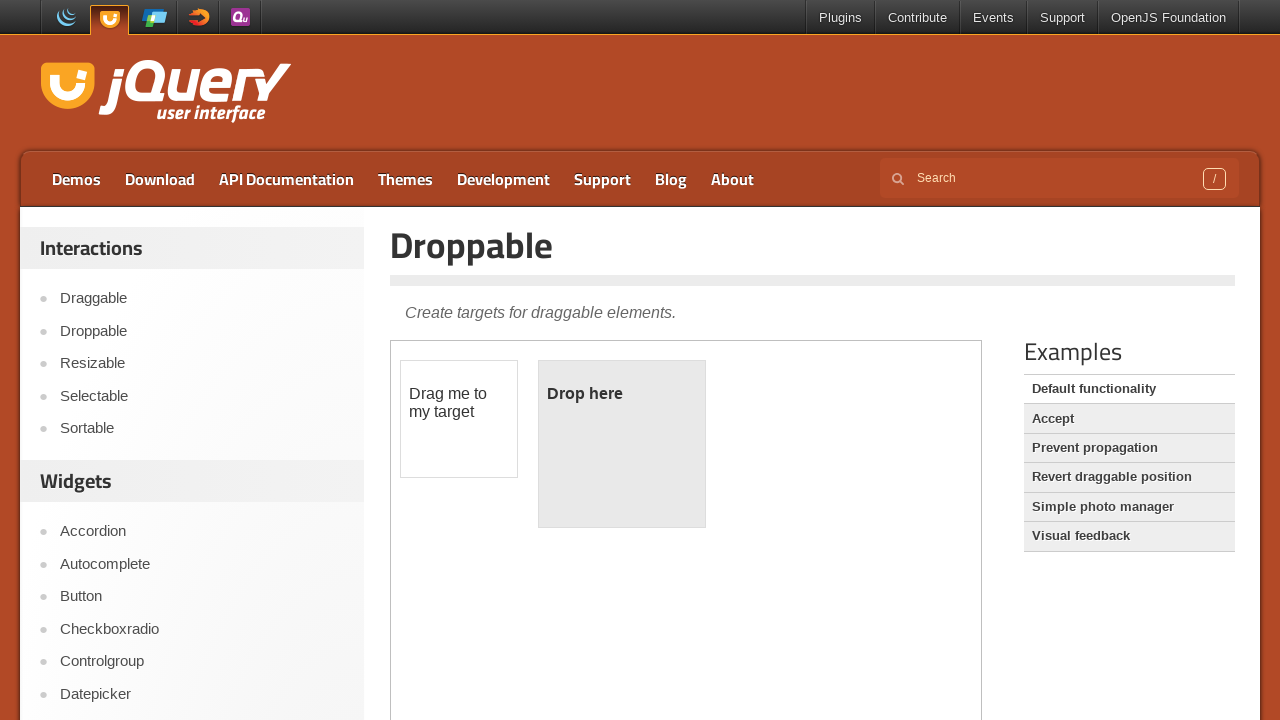

Located the demo iframe
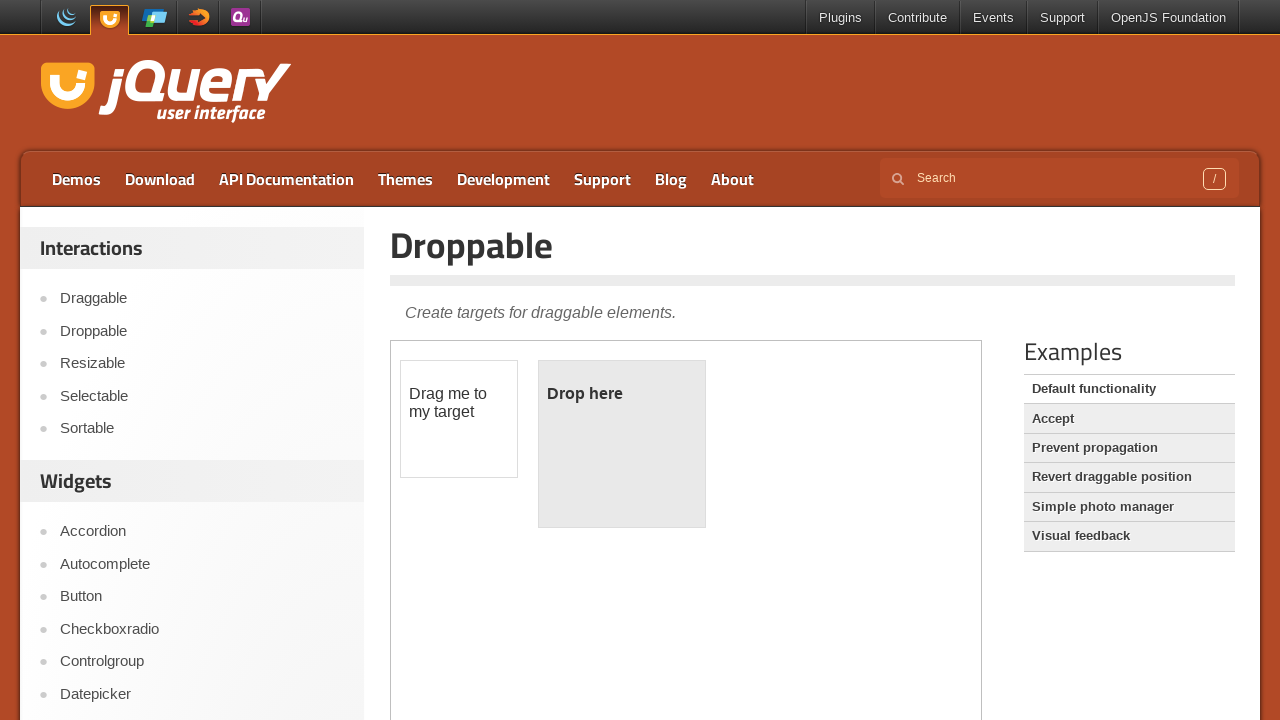

Located the draggable element
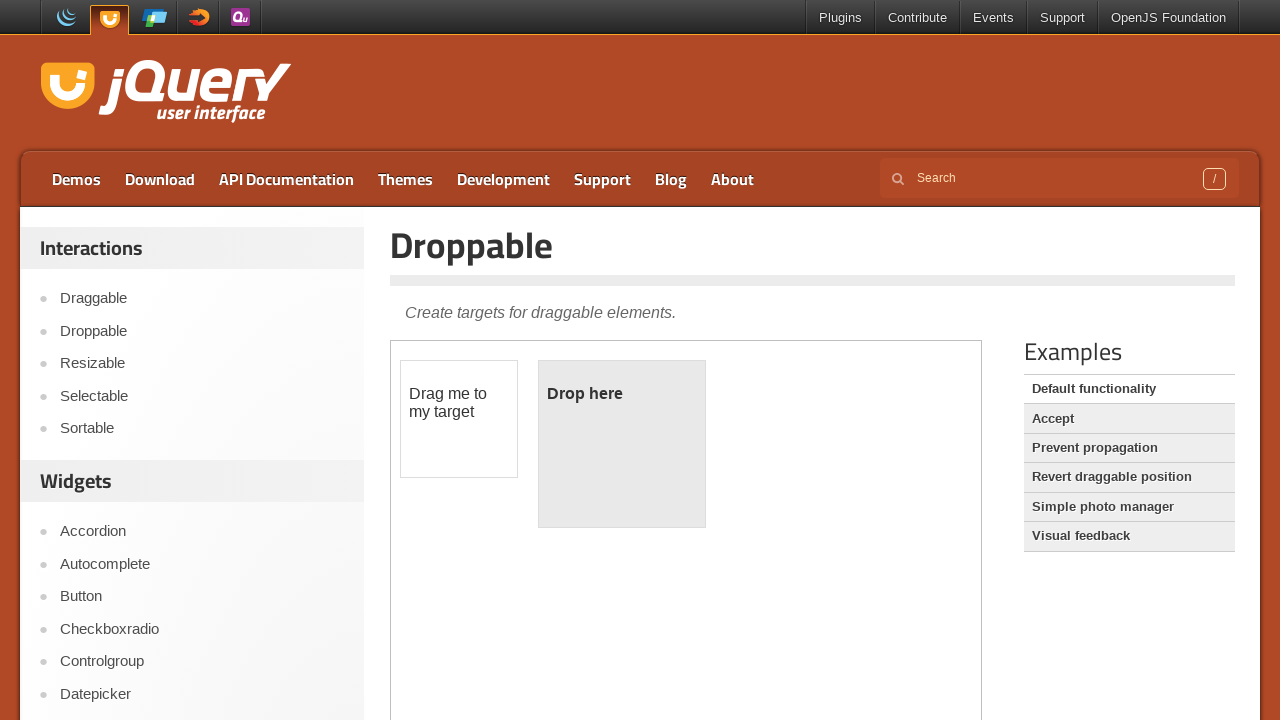

Located the droppable target element
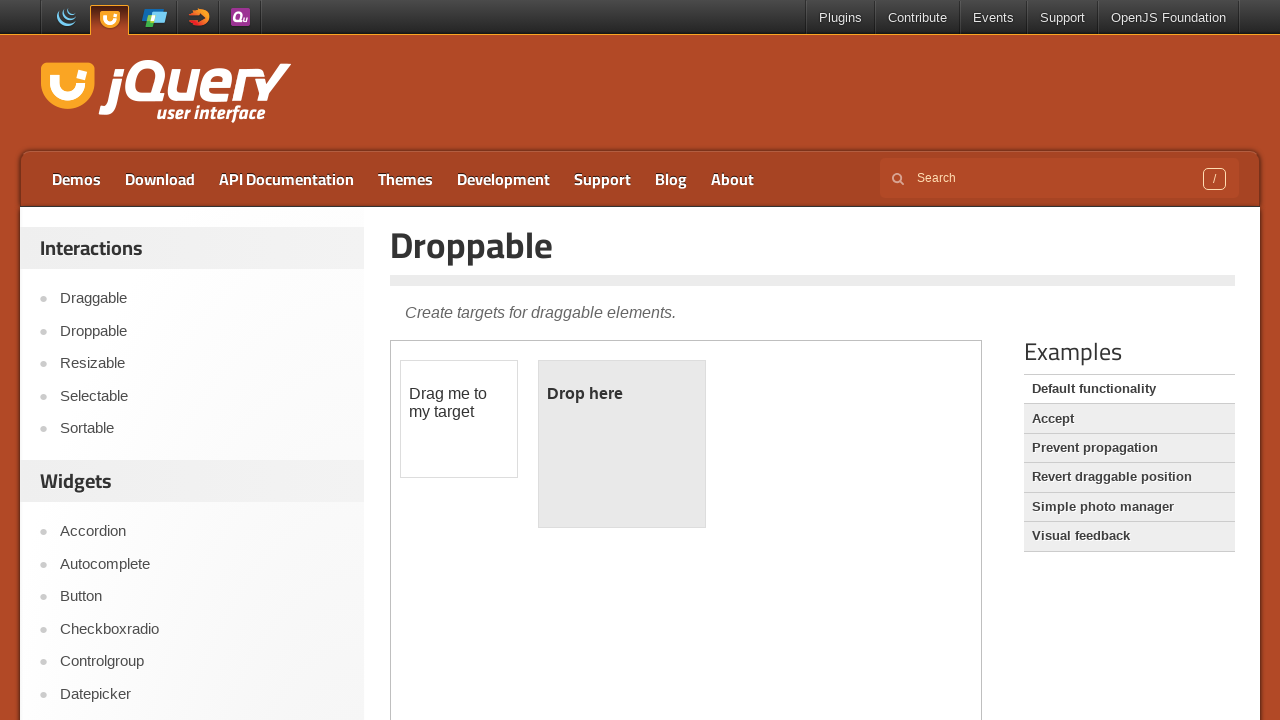

Dragged element to droppable target and dropped it at (622, 444)
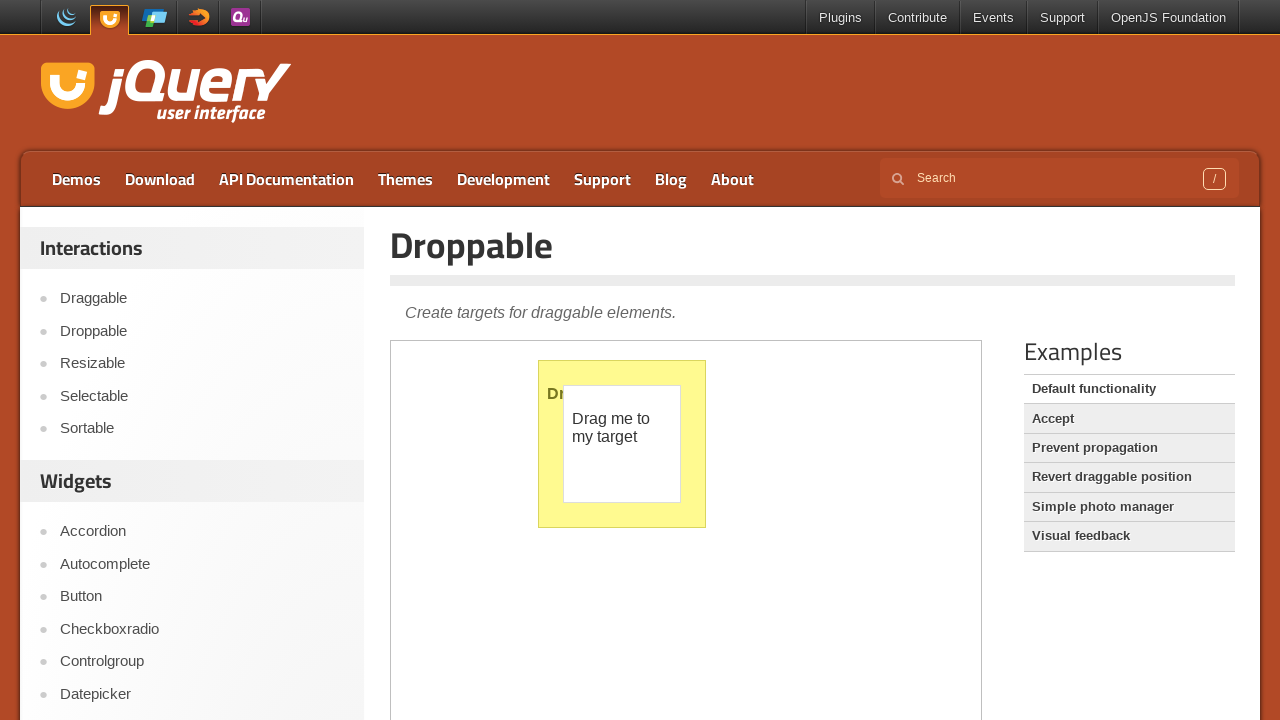

Retrieved text content from droppable element to verify drop success
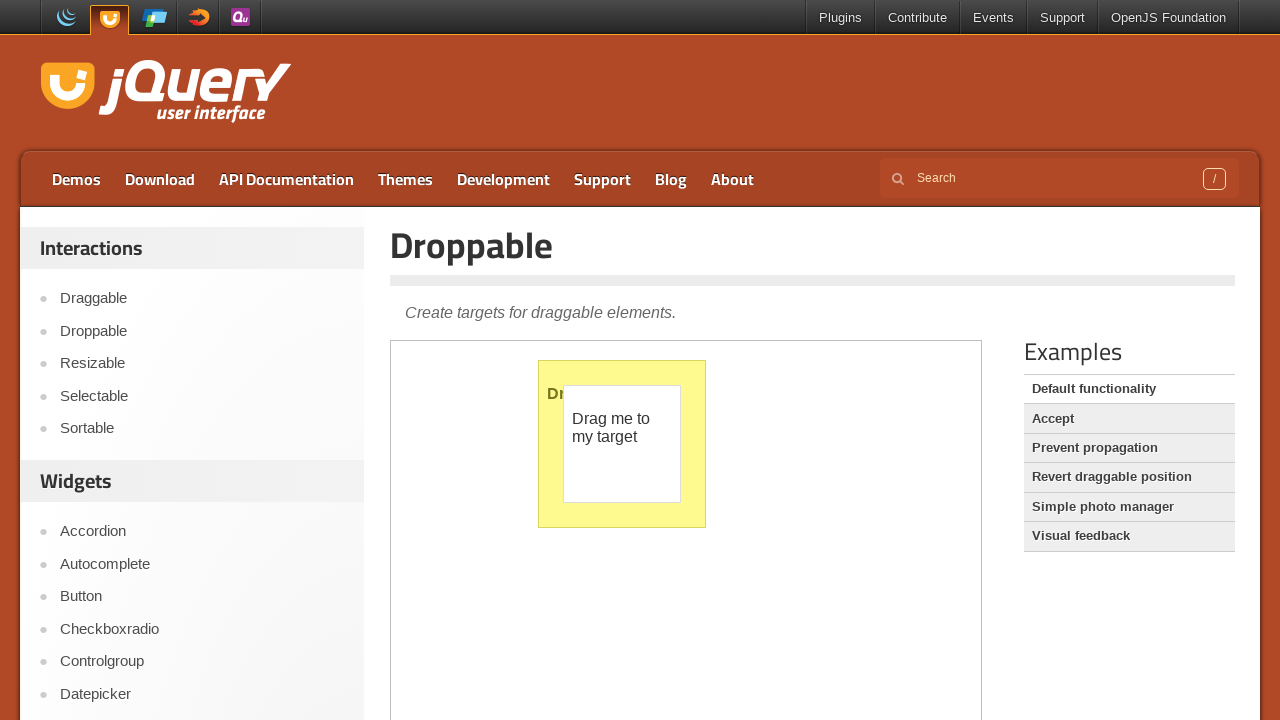

Verified that 'Dropped!' text is present - drag and drop test passed
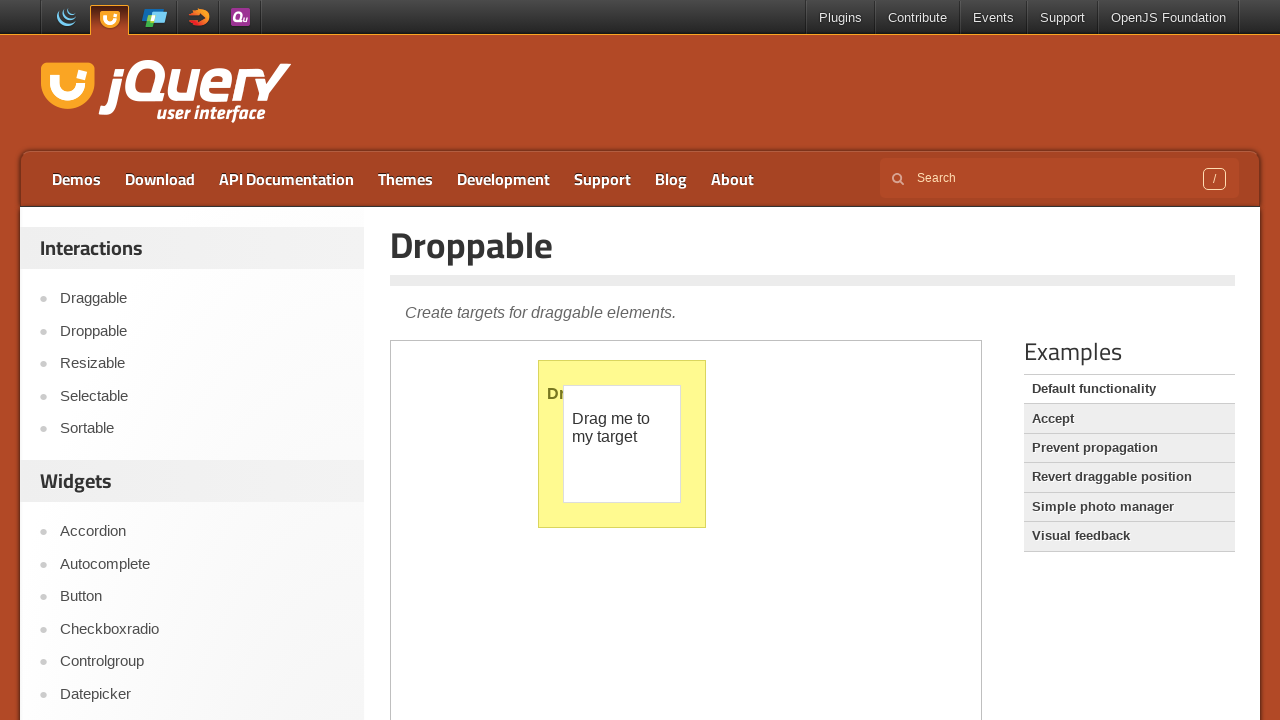

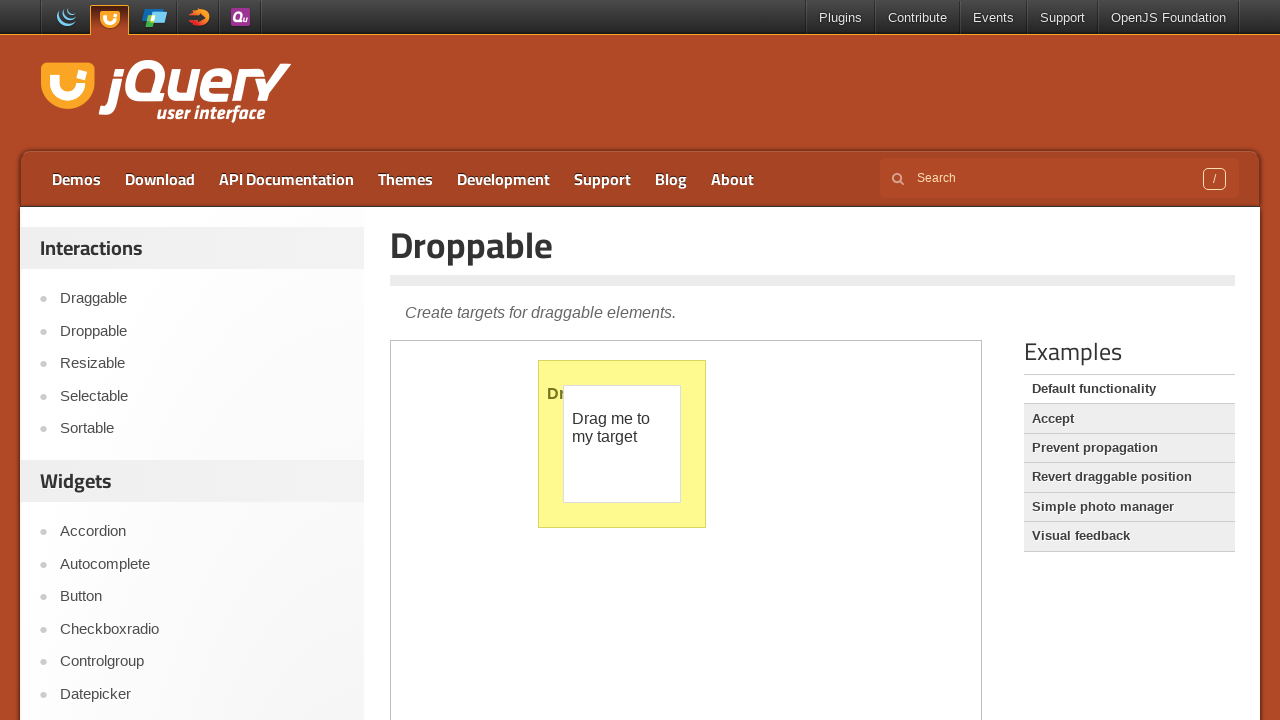